Tests scroll functionality by scrolling to the bottom of the page and then back to the top

Starting URL: https://www.flipkart.com/

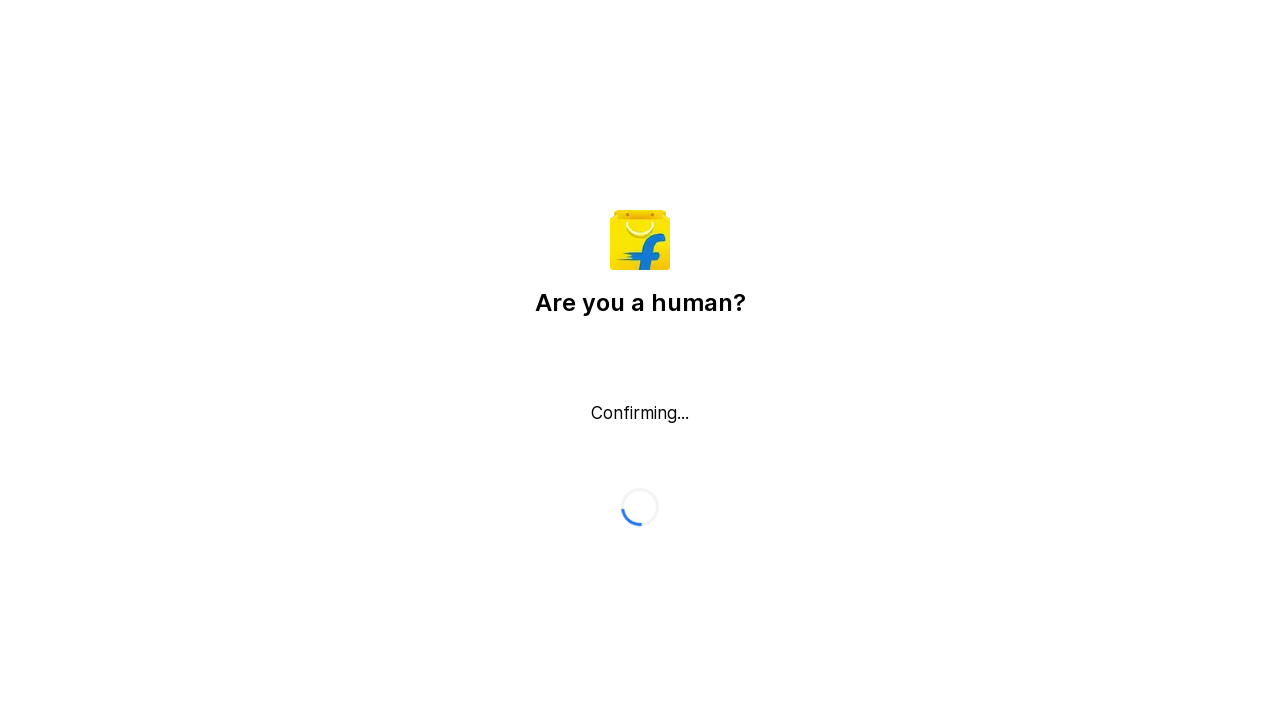

Scrolled to bottom of Flipkart page
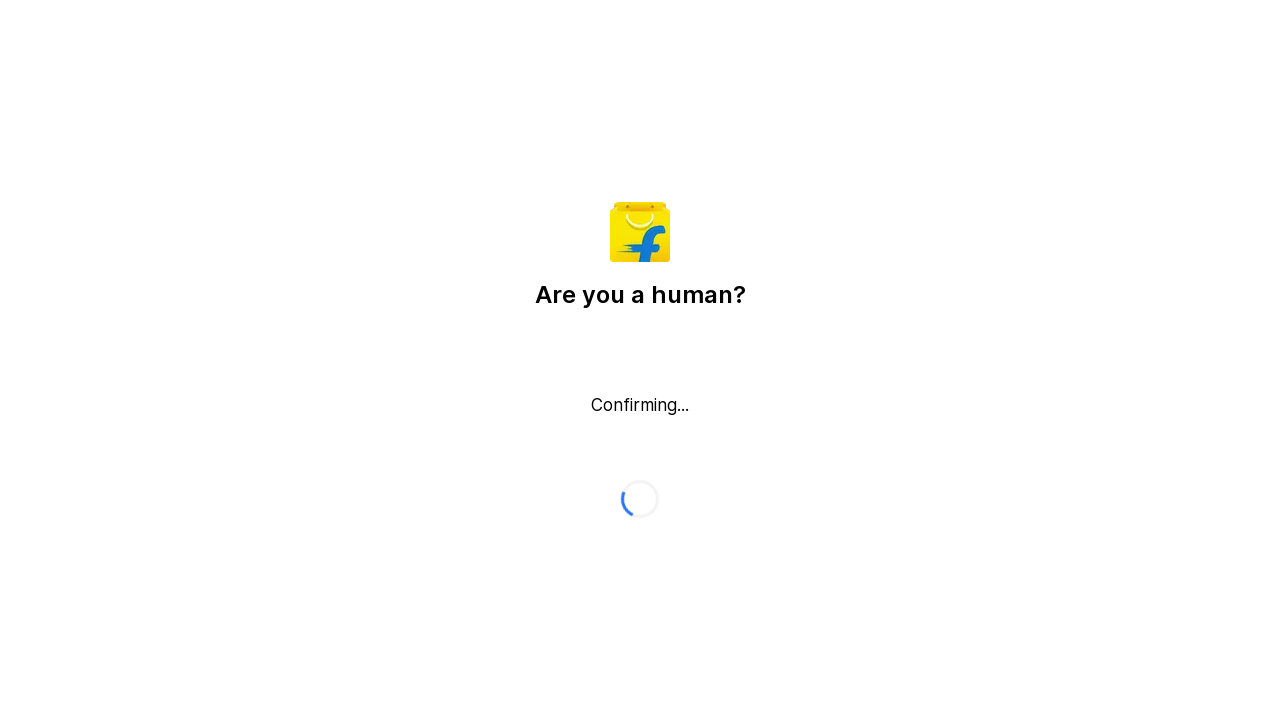

Waited 2 seconds for scroll animation to complete
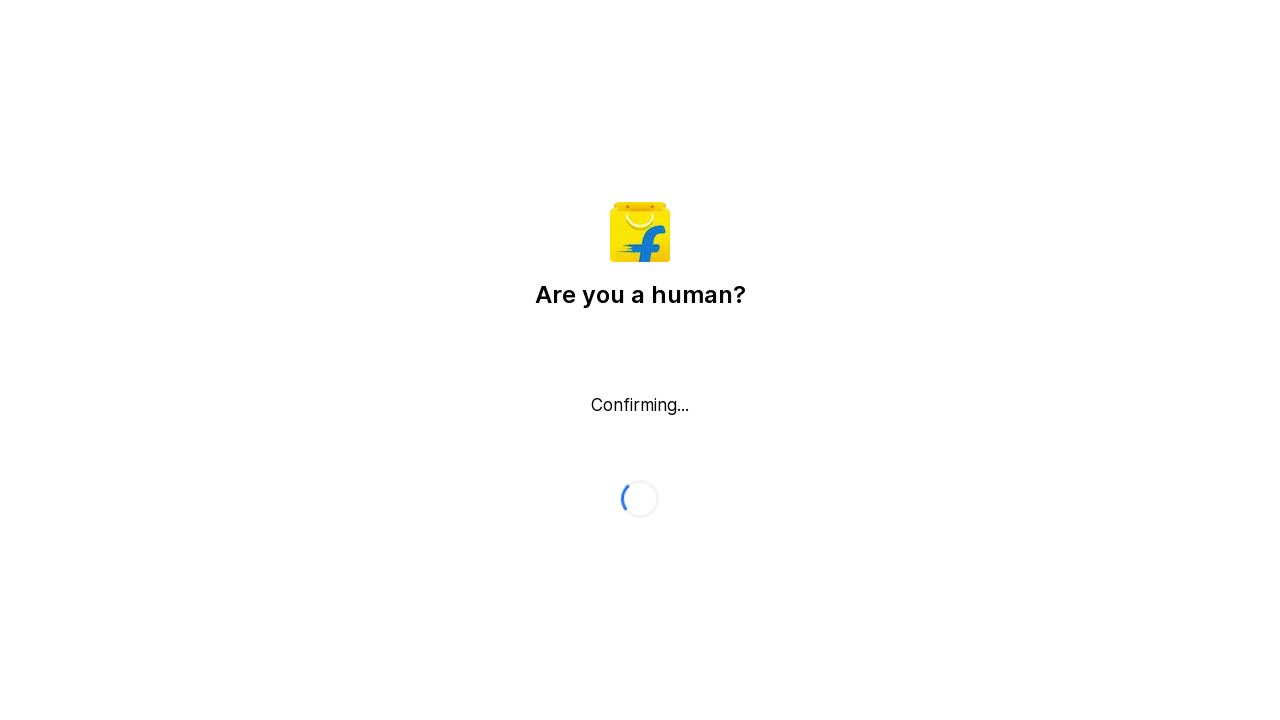

Scrolled back to top of Flipkart page
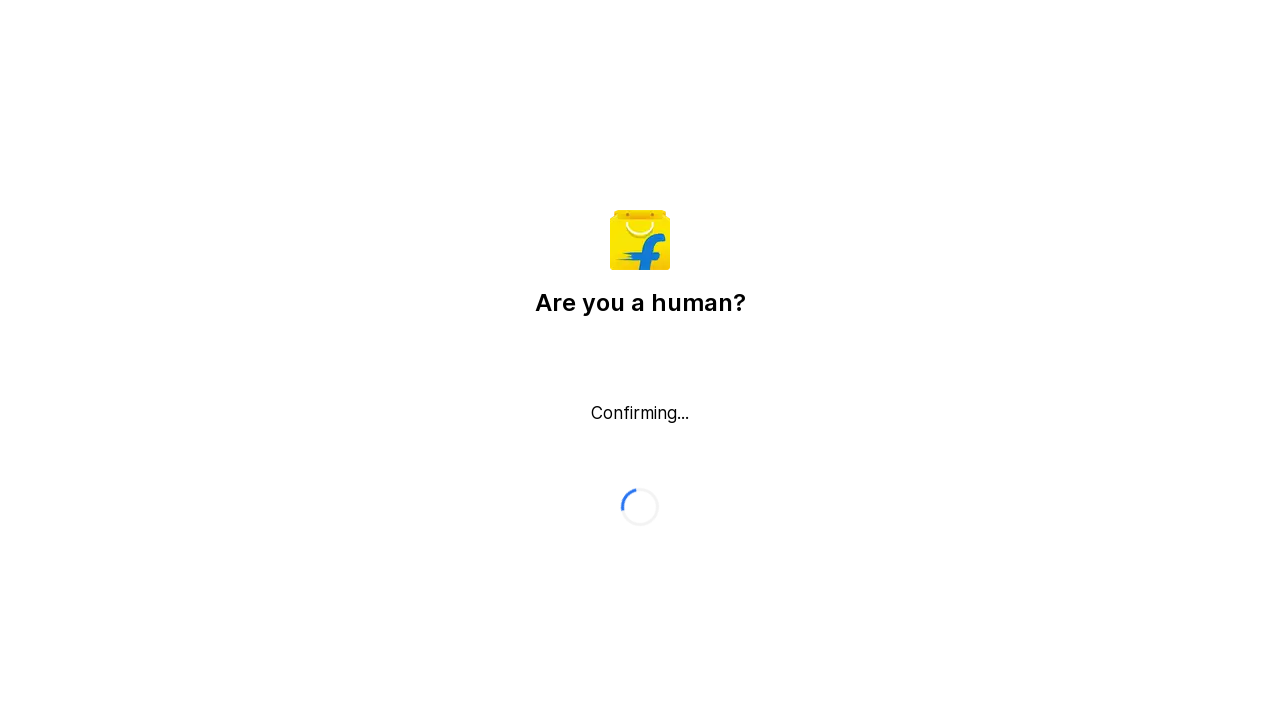

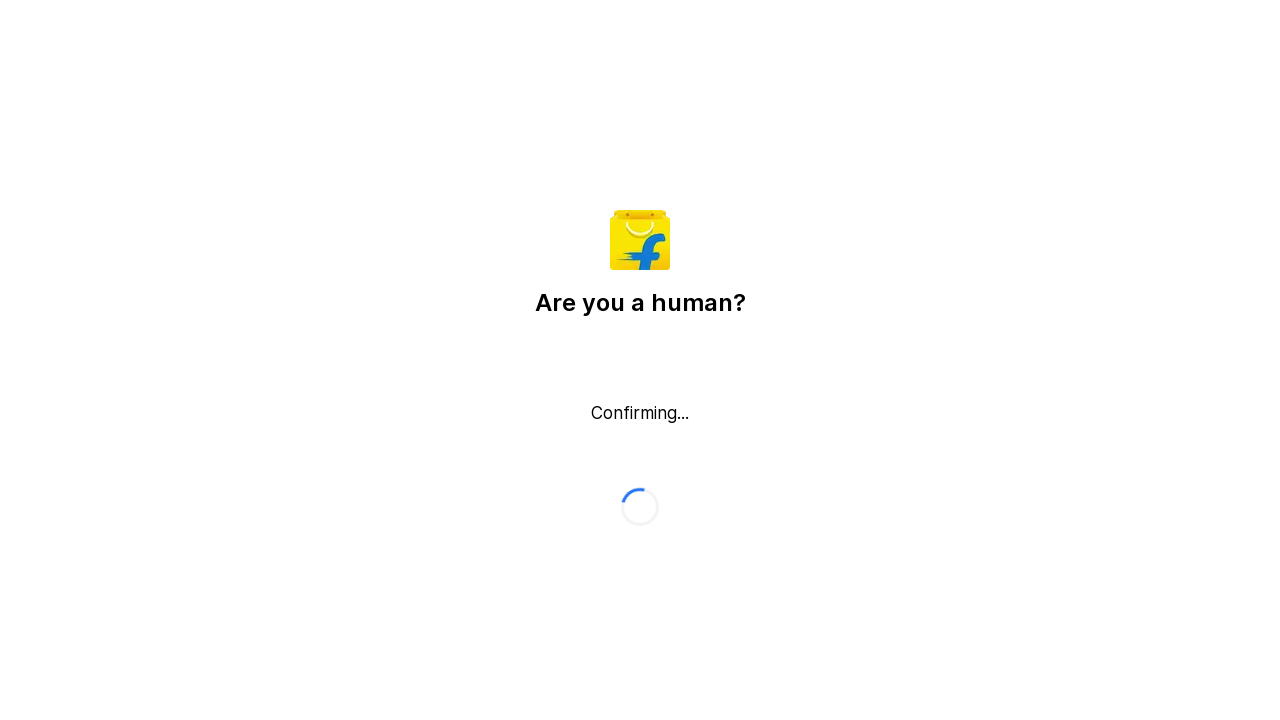